Tests search functionality on Unacademy by entering "NEET" in the search box and clicking on a search result link

Starting URL: https://unacademy.com/goal/upsc-civil-services-examination-ias-preparation/KSCGY

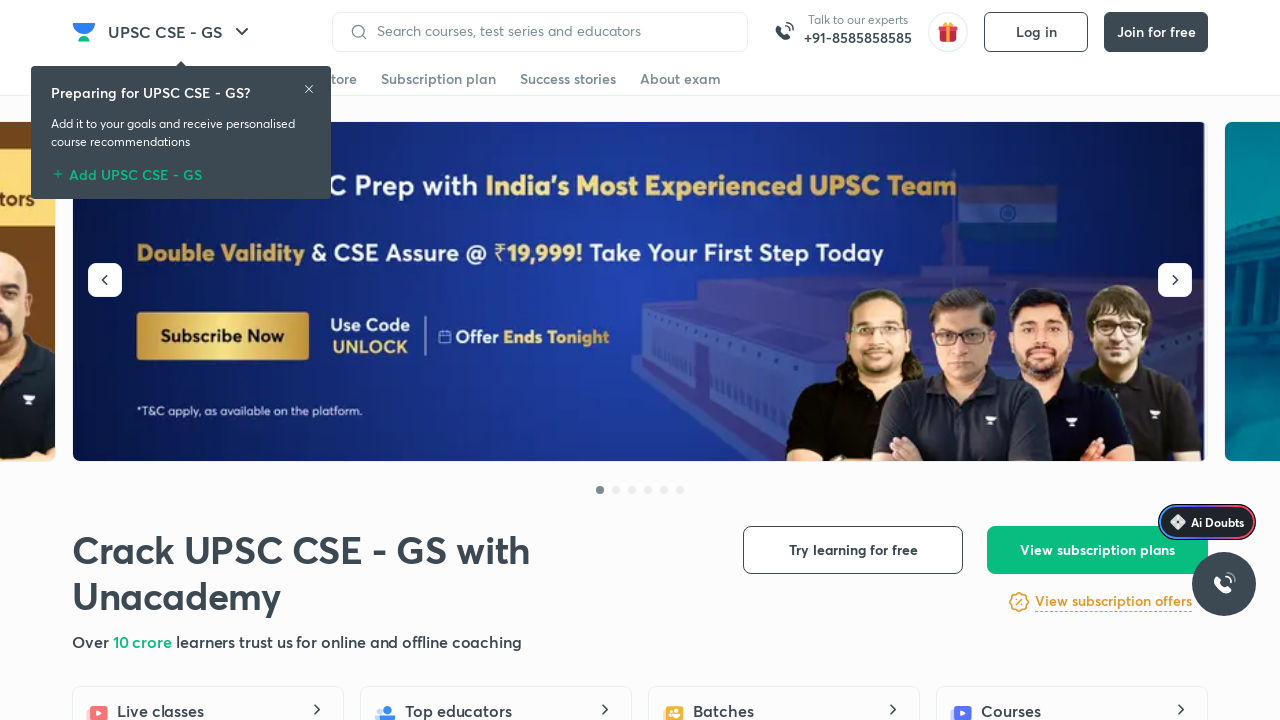

Filled search box with 'NEET' on input[placeholder='Search courses, test series and educators']
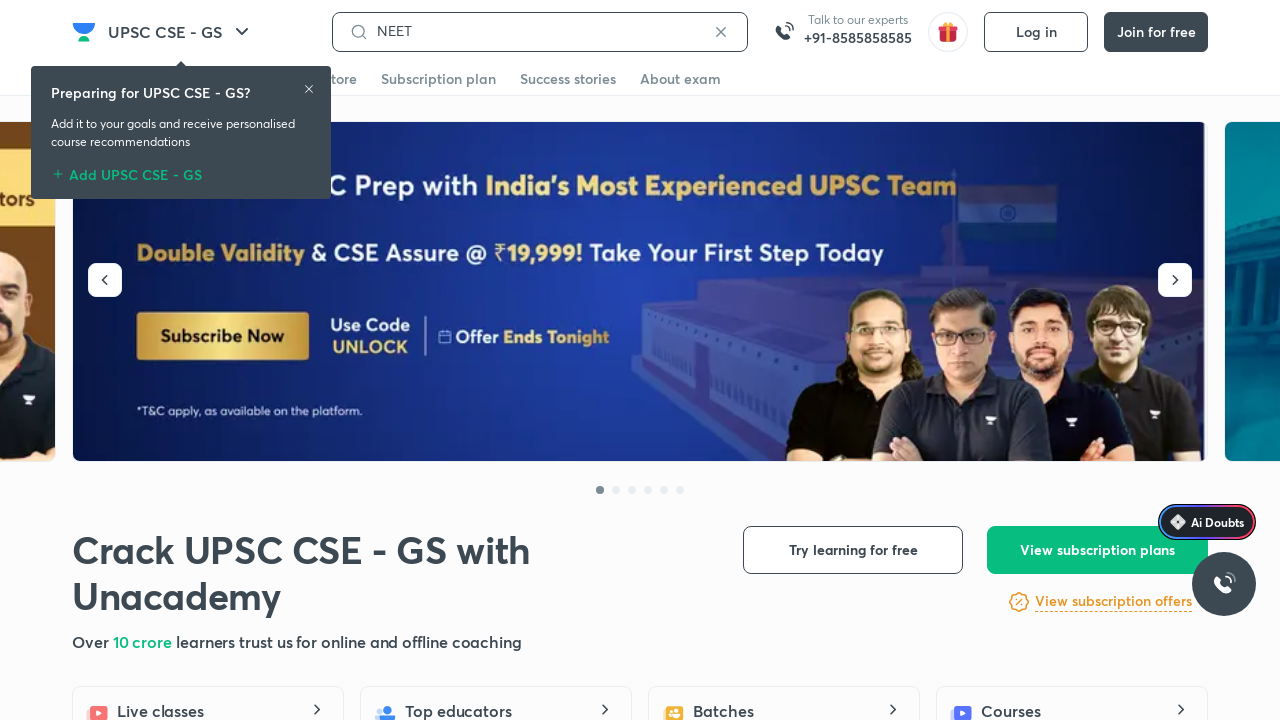

Waited for search suggestions to appear
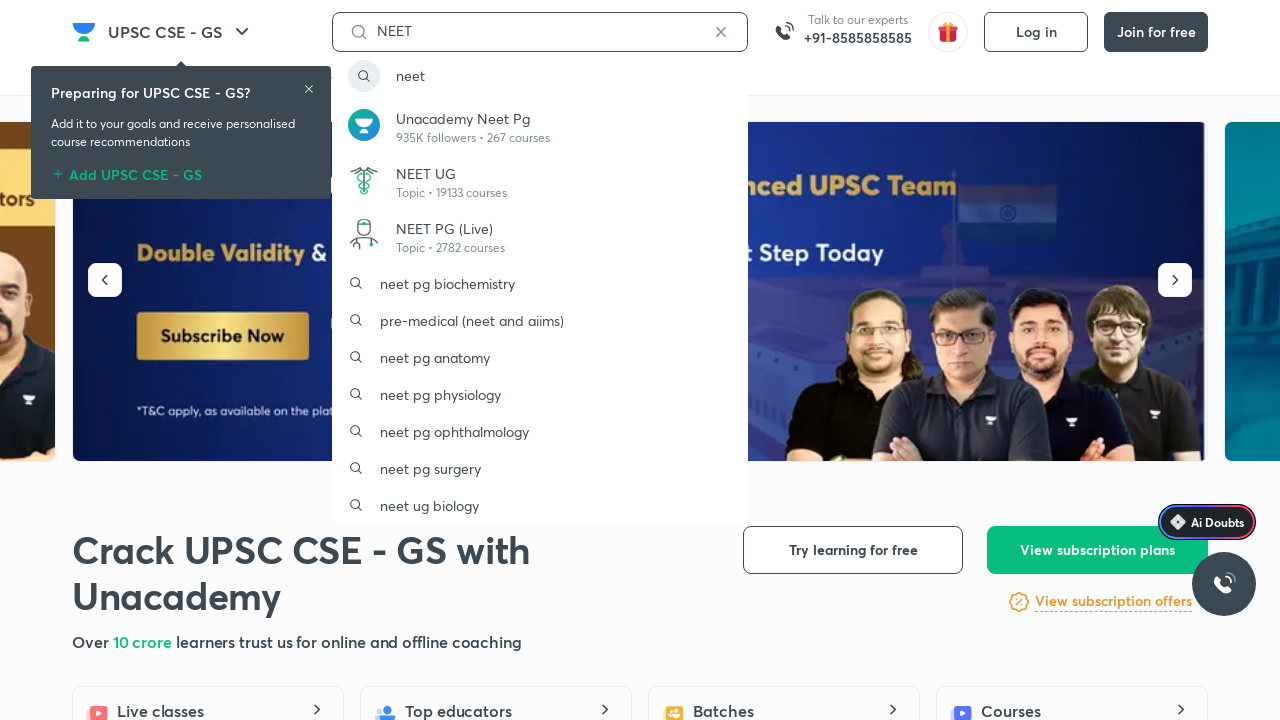

Clicked on NEET search result link at (540, 76) on a[href='/search/neet?source=Free+Home+Page'] div.css-zhxa7k-Item
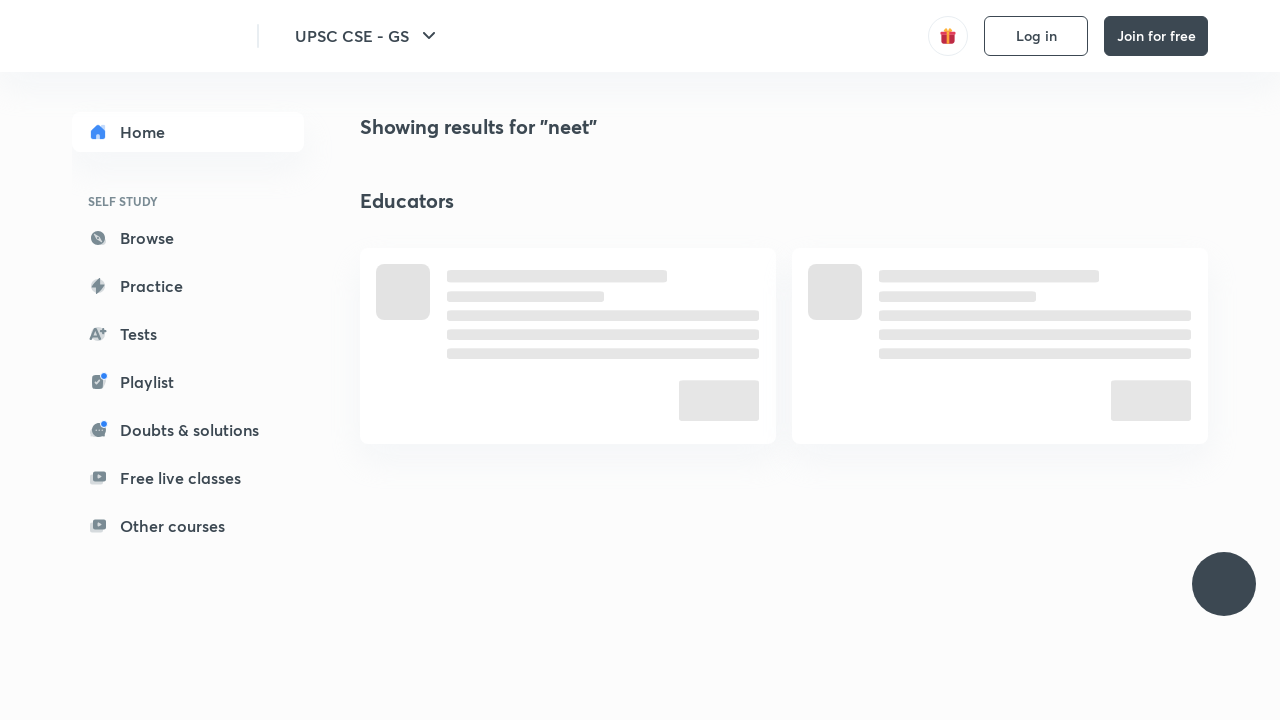

Search results page loaded successfully
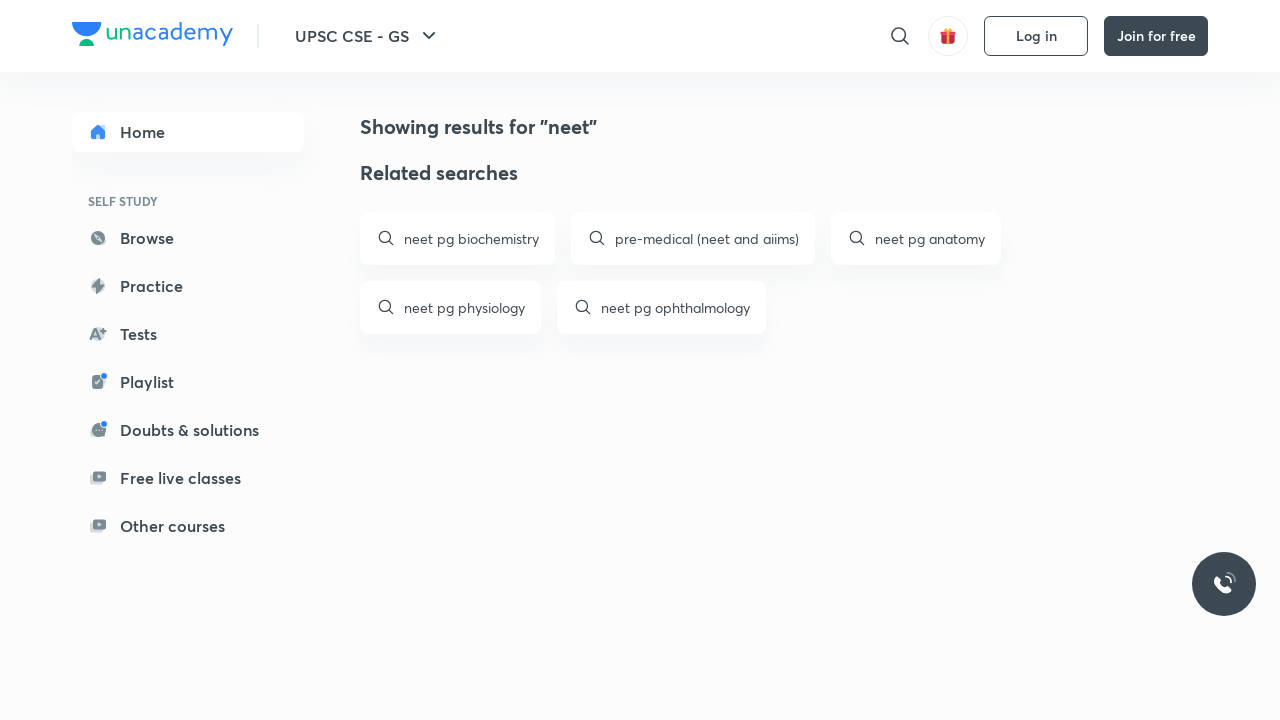

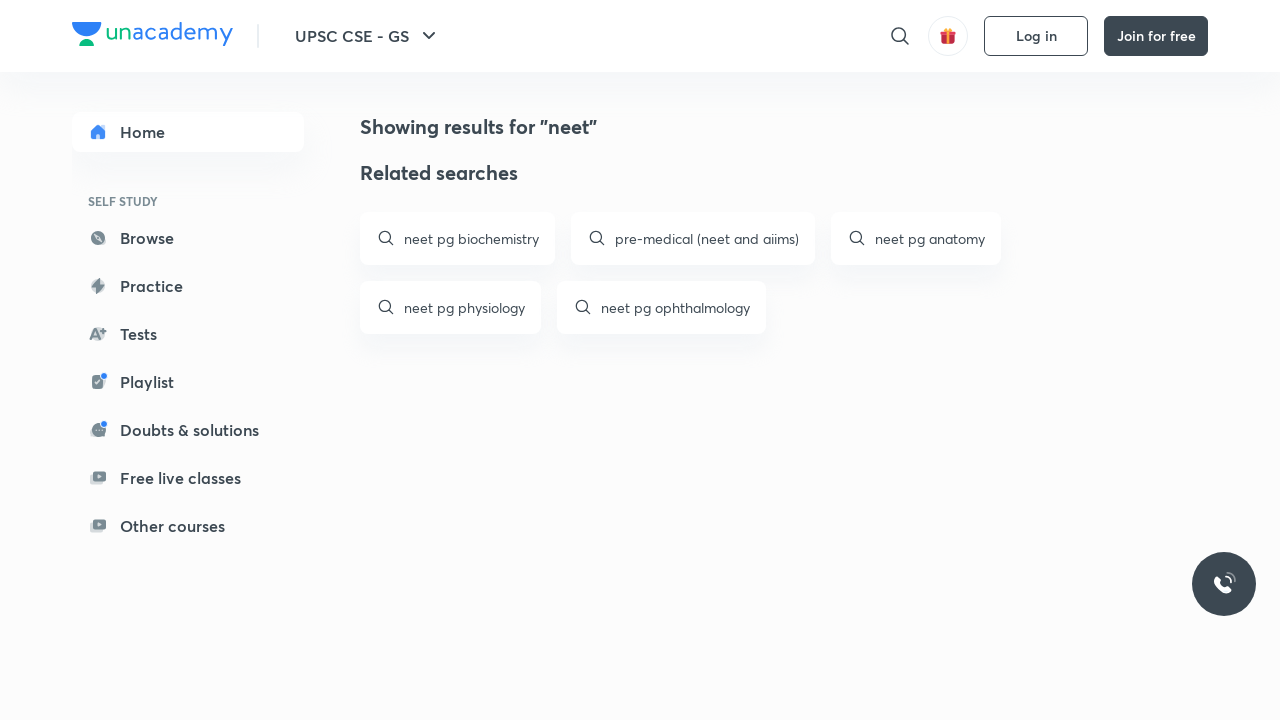